Navigates to the-internet.herokuapp.com and verifies the page title is "The Internet"

Starting URL: http://the-internet.herokuapp.com/

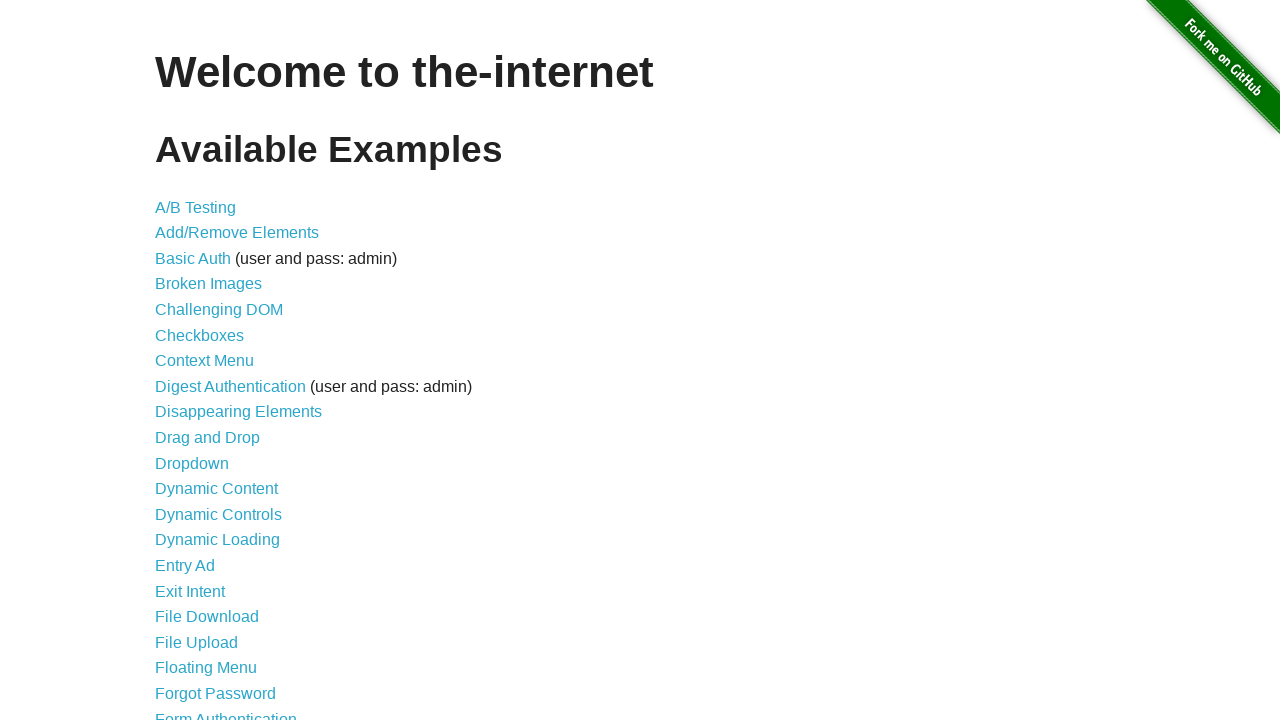

Set up dialog handler to dismiss alerts
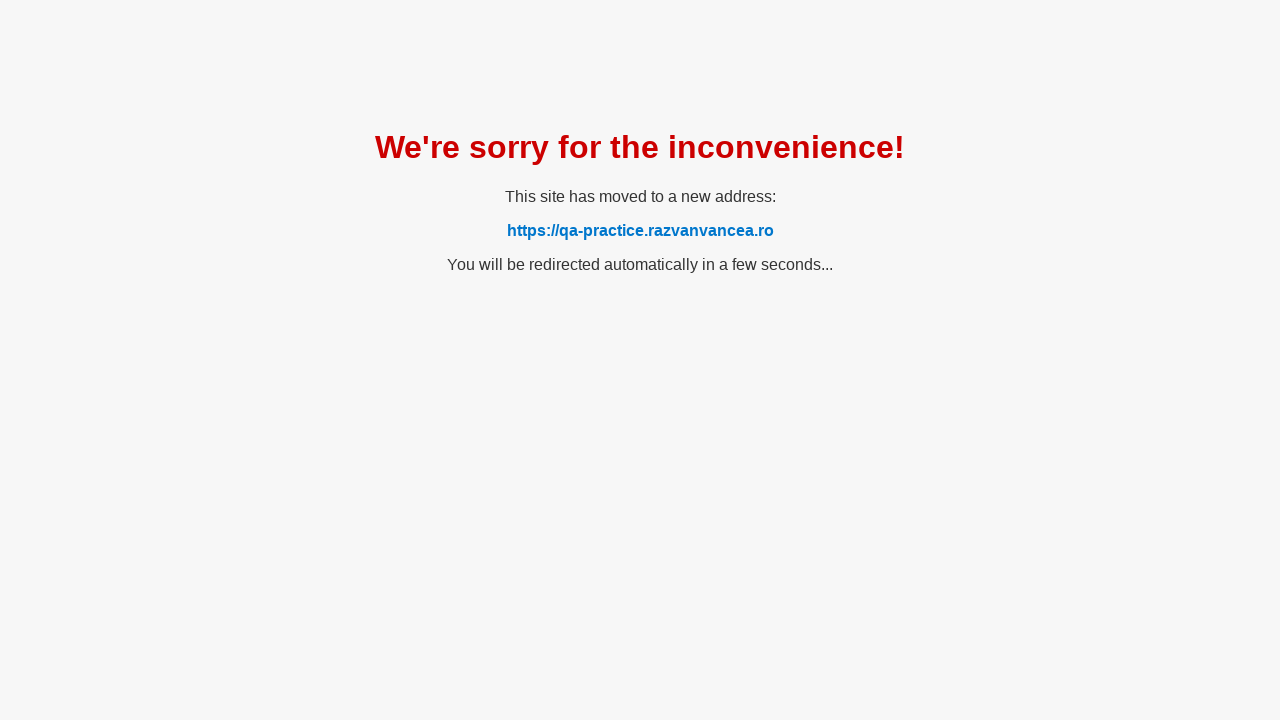

Waited for h3 heading to load
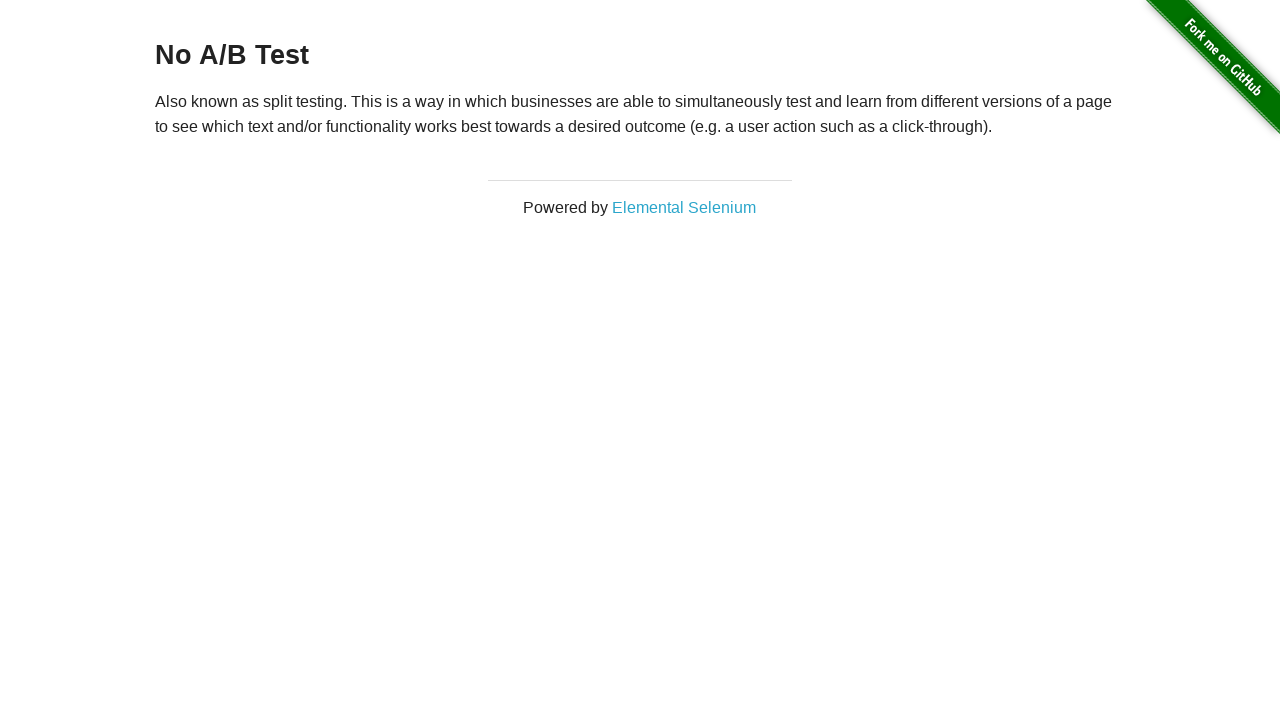

Retrieved heading text content
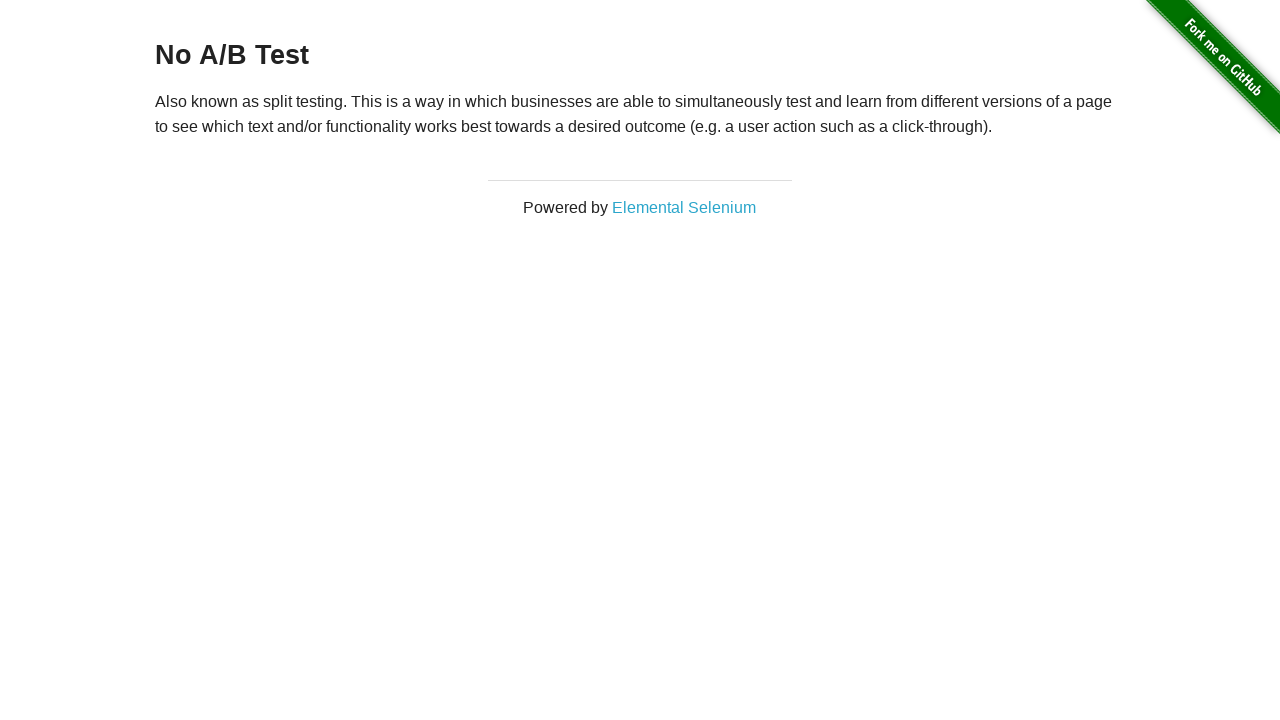

Verified opt-out by confirming heading starts with 'No A/B Test'
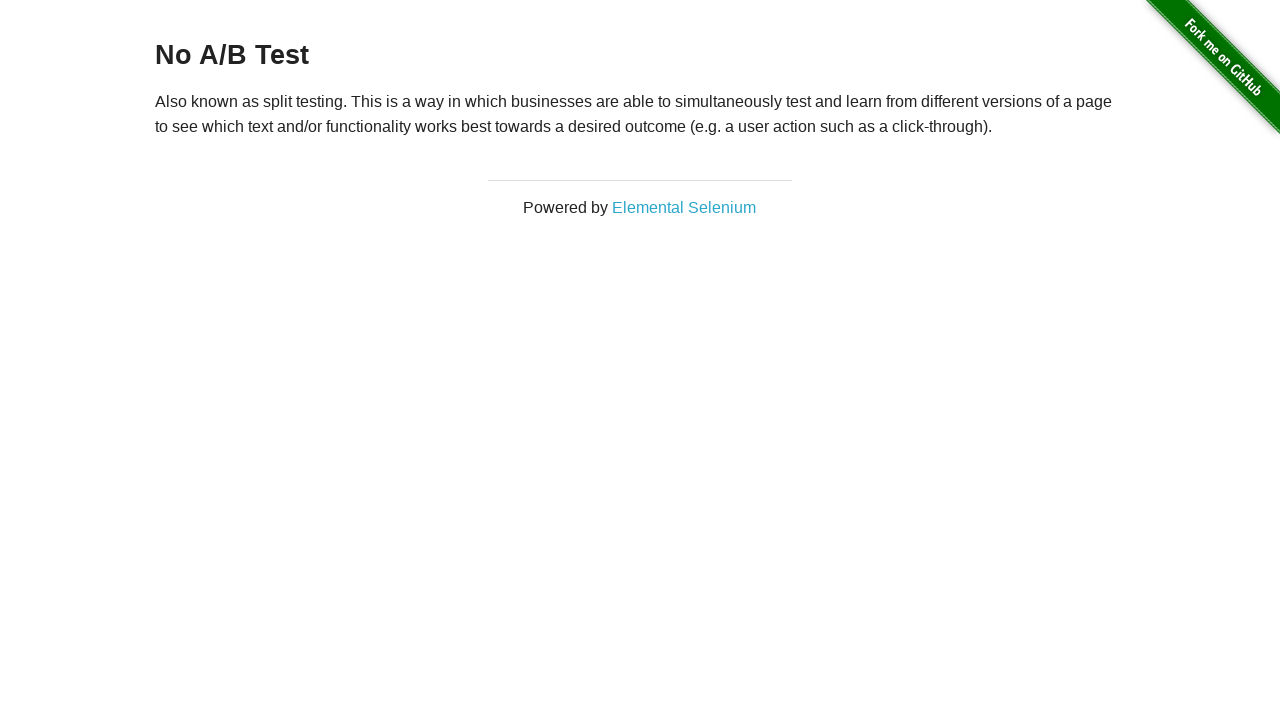

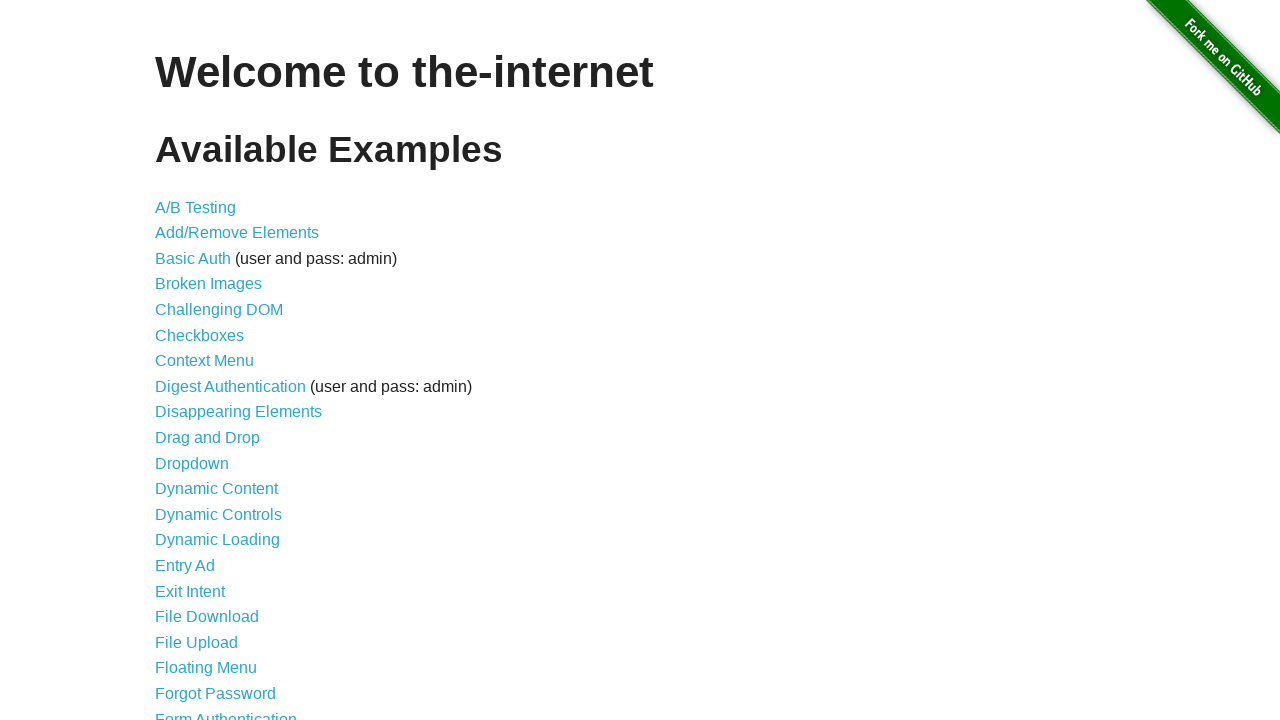